Tests a signup/newsletter form by filling in first name, last name, and email fields, then submitting the form by pressing Enter on the button.

Starting URL: http://secure-retreat-92358.herokuapp.com/

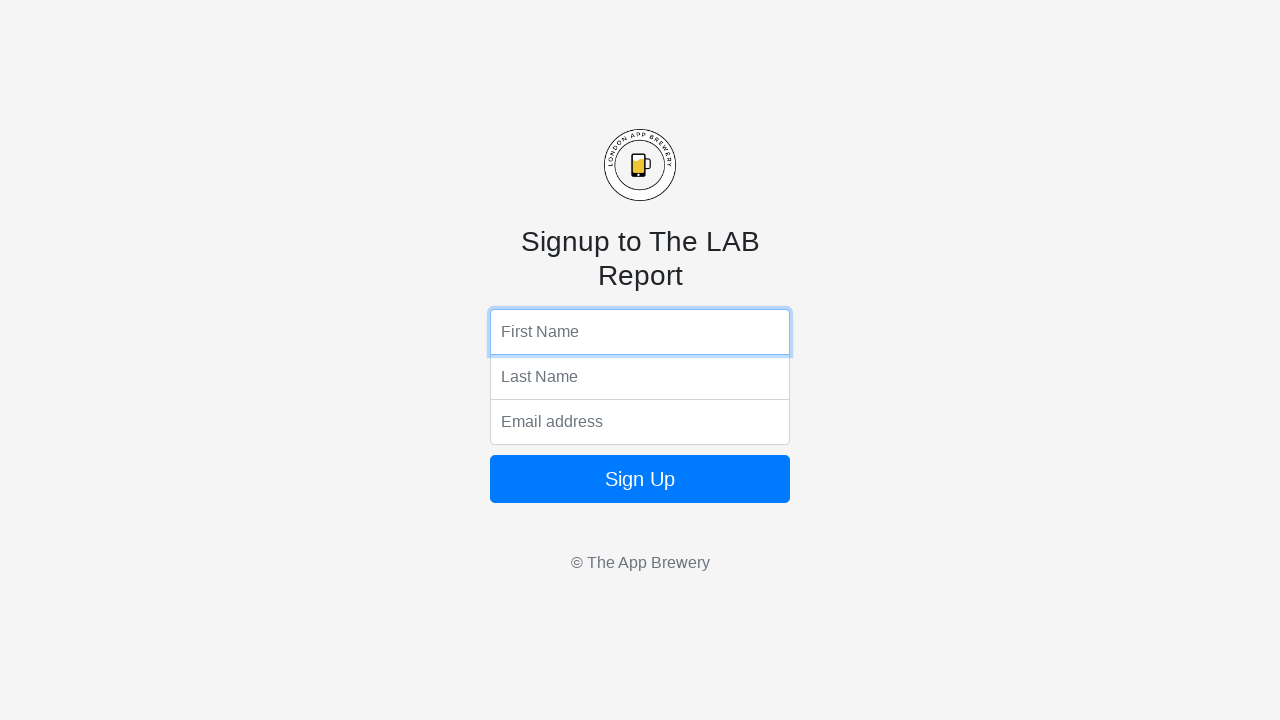

Filled first name field with 'Ifechukwu' on input[name='fName']
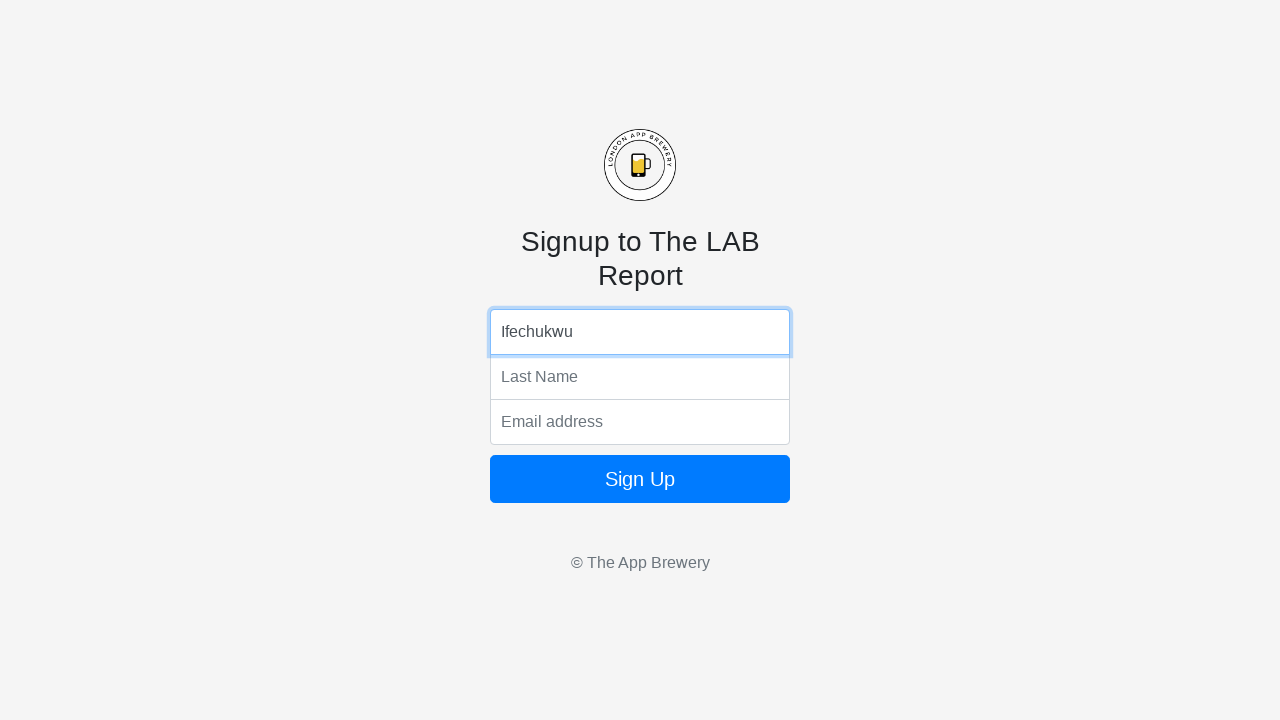

Filled last name field with 'Ogidi' on input[name='lName']
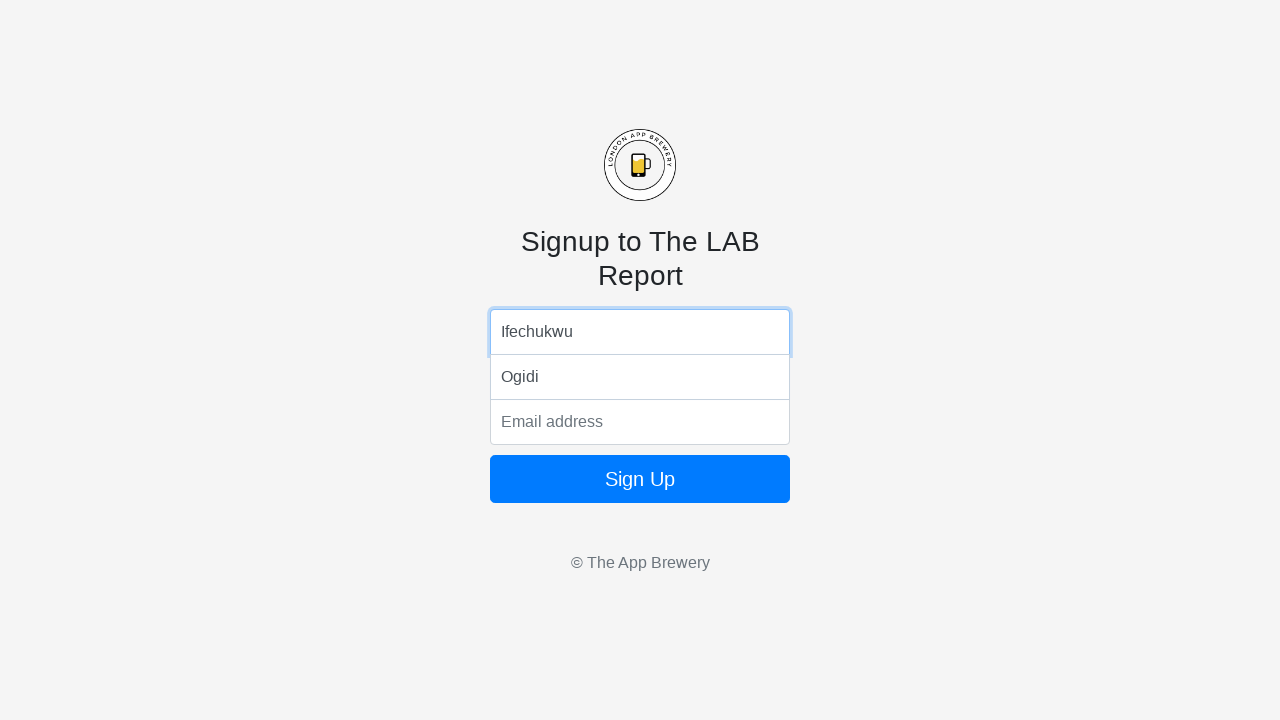

Filled email field with 'try@com.go' on input[name='email']
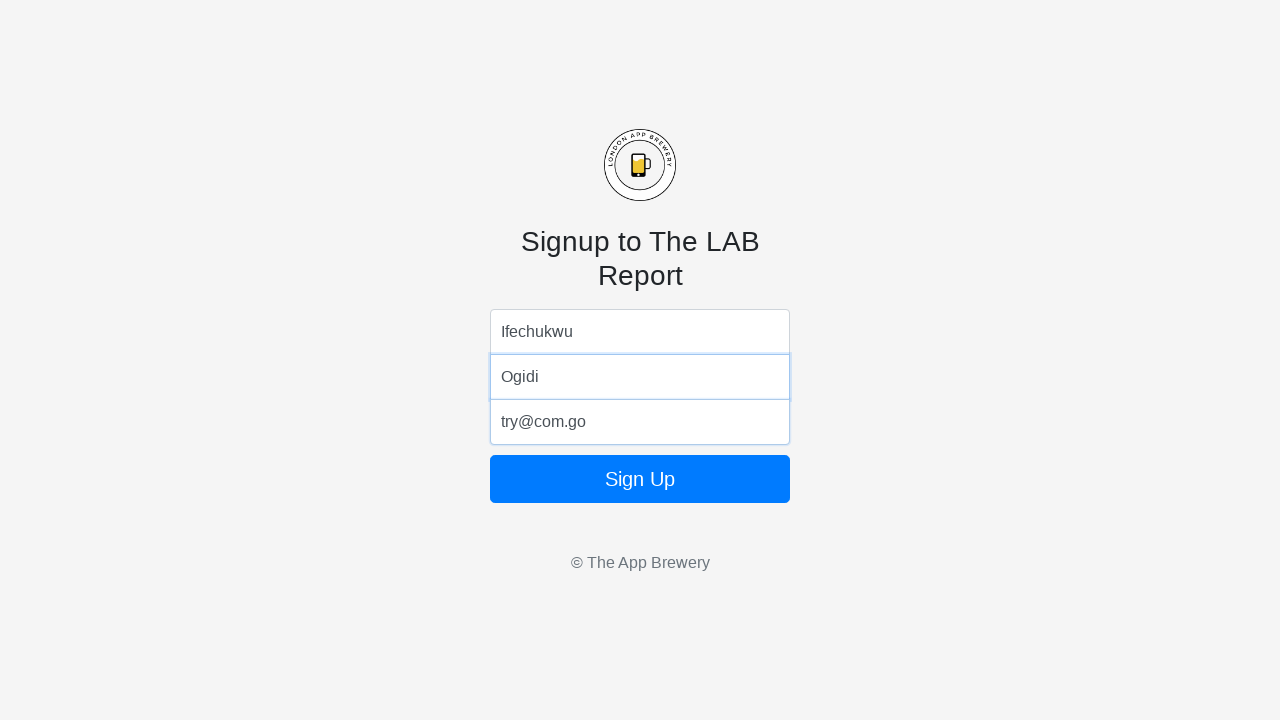

Submitted signup form by pressing Enter on button on button
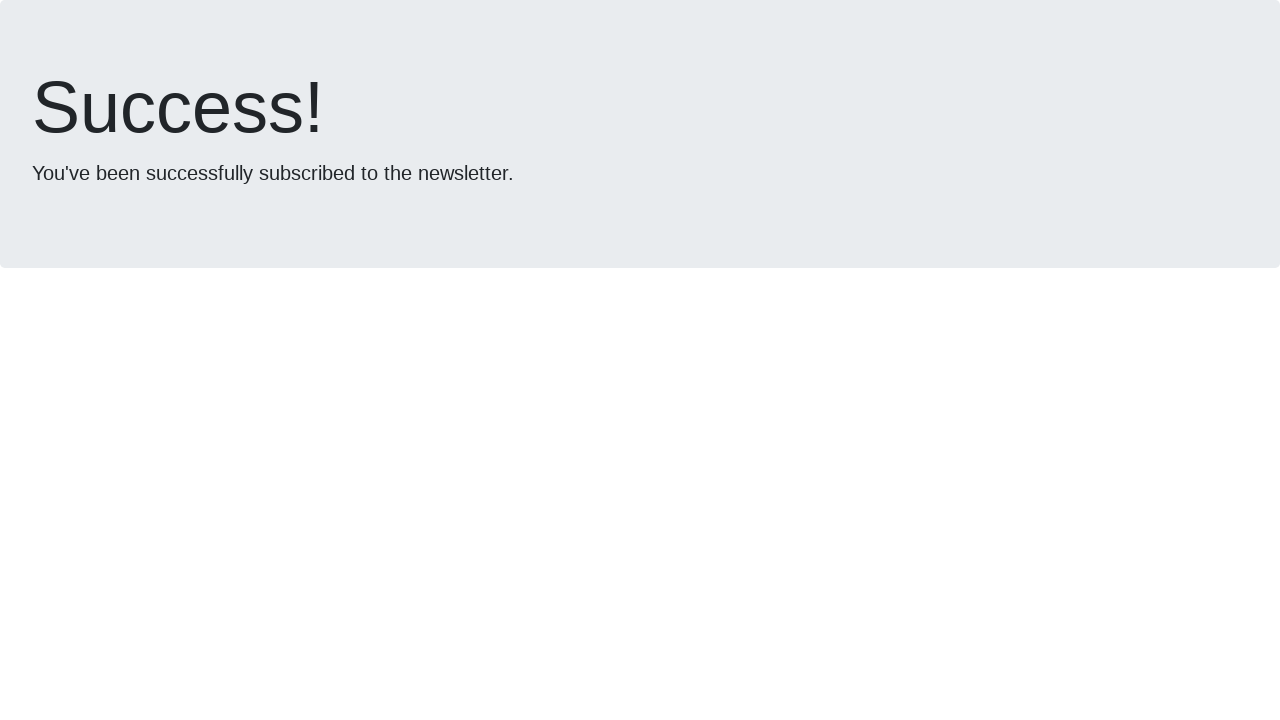

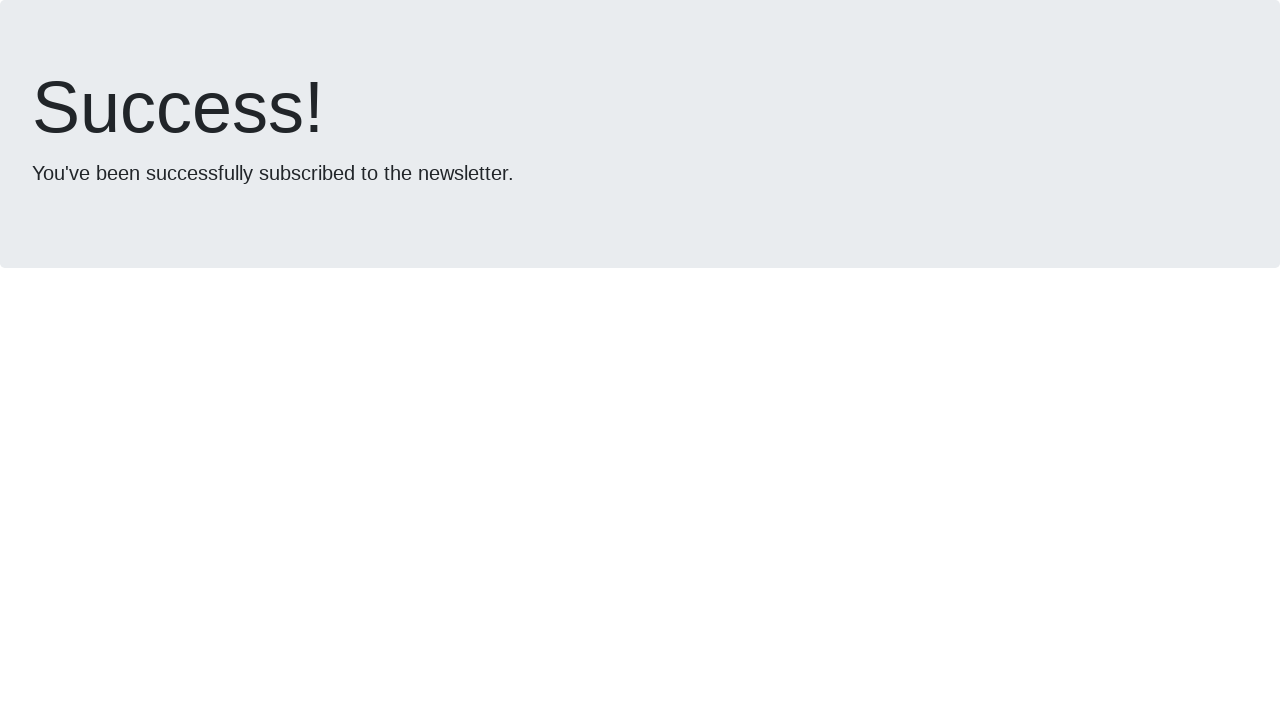